Tests confirmation dialog functionality by clicking a button to trigger a confirm dialog and accepting it

Starting URL: https://demoqa.com/alerts

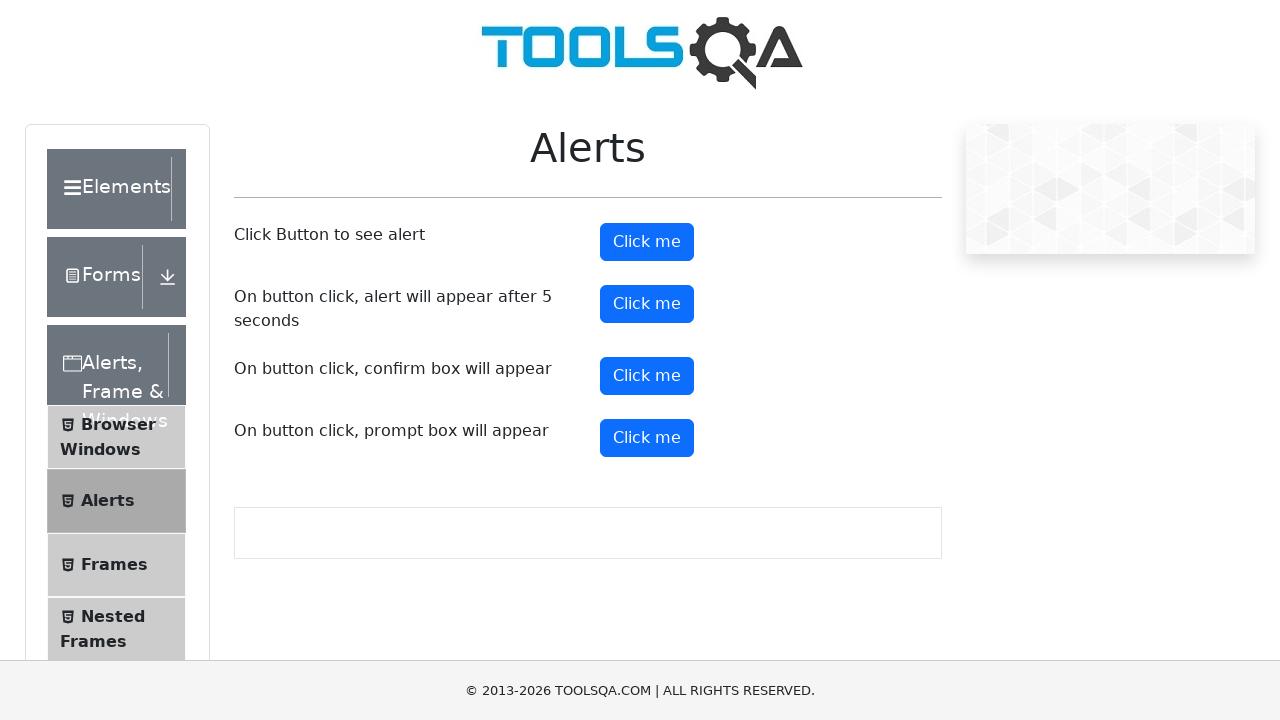

Navigated to alerts demo page
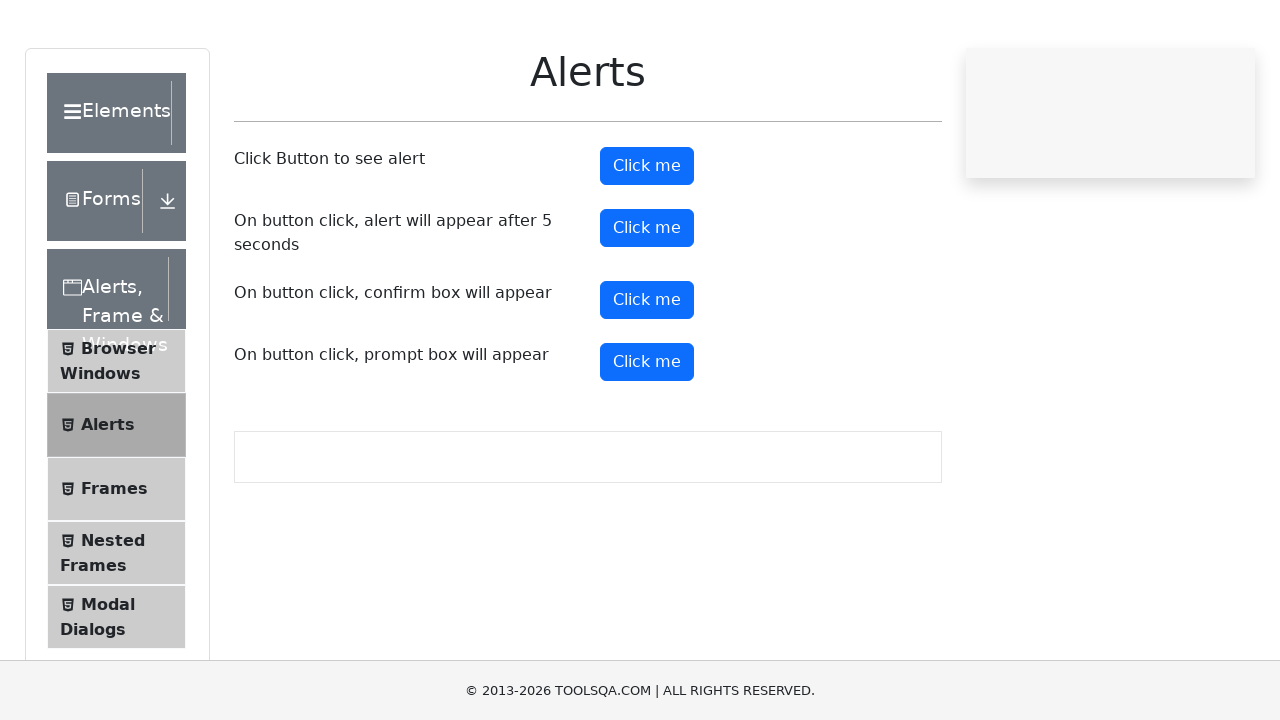

Clicked confirmation button to trigger dialog at (647, 376) on xpath=//*[@id="confirmButton"]
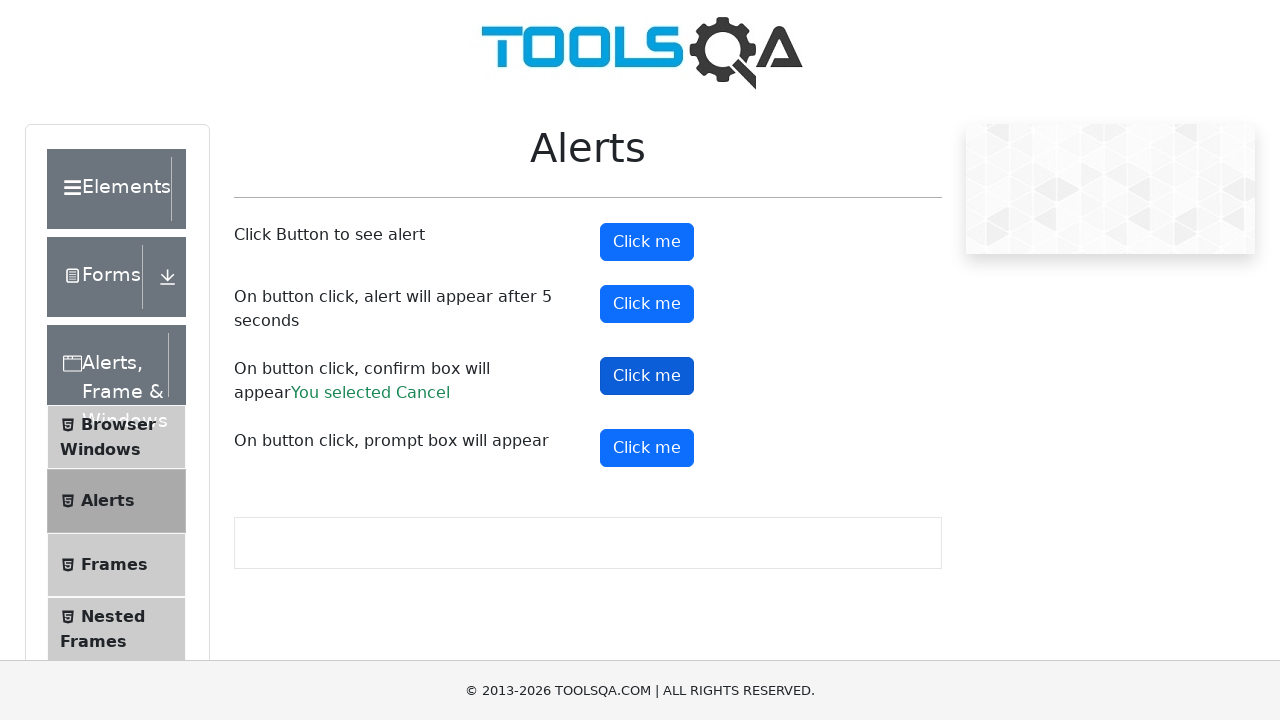

Set up dialog handler to accept confirmation
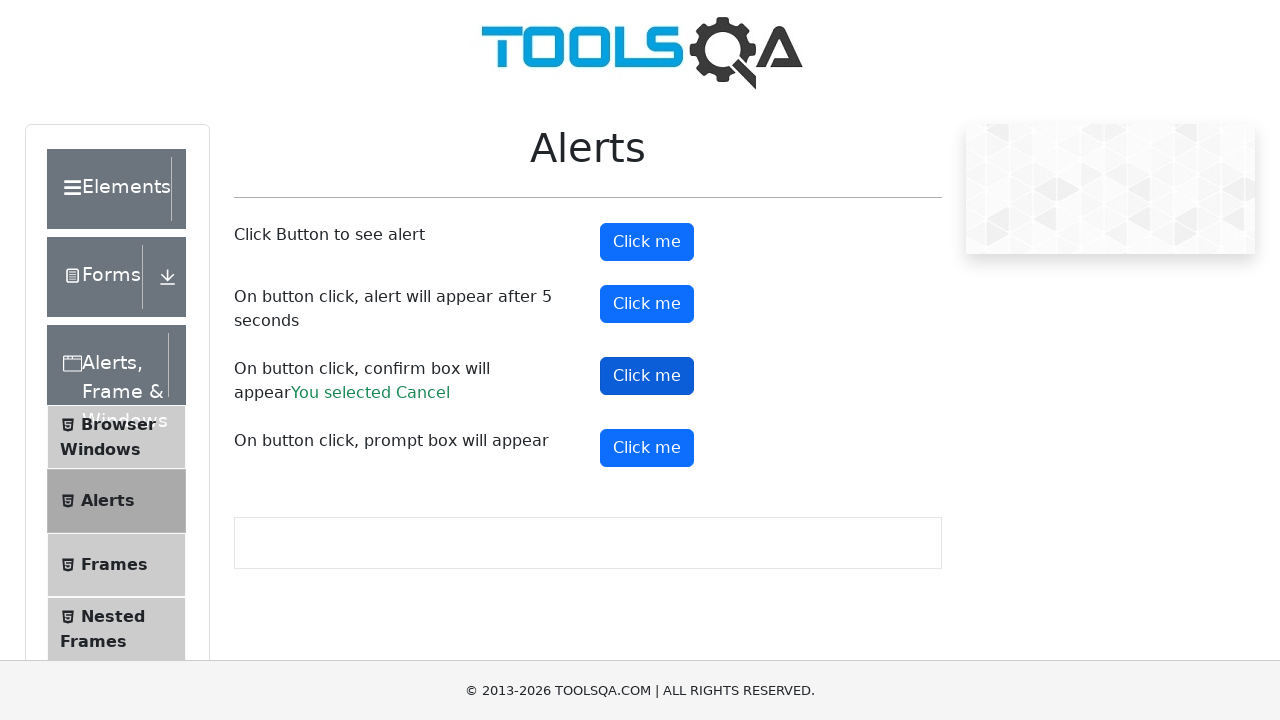

Waited 500ms for dialog to be processed
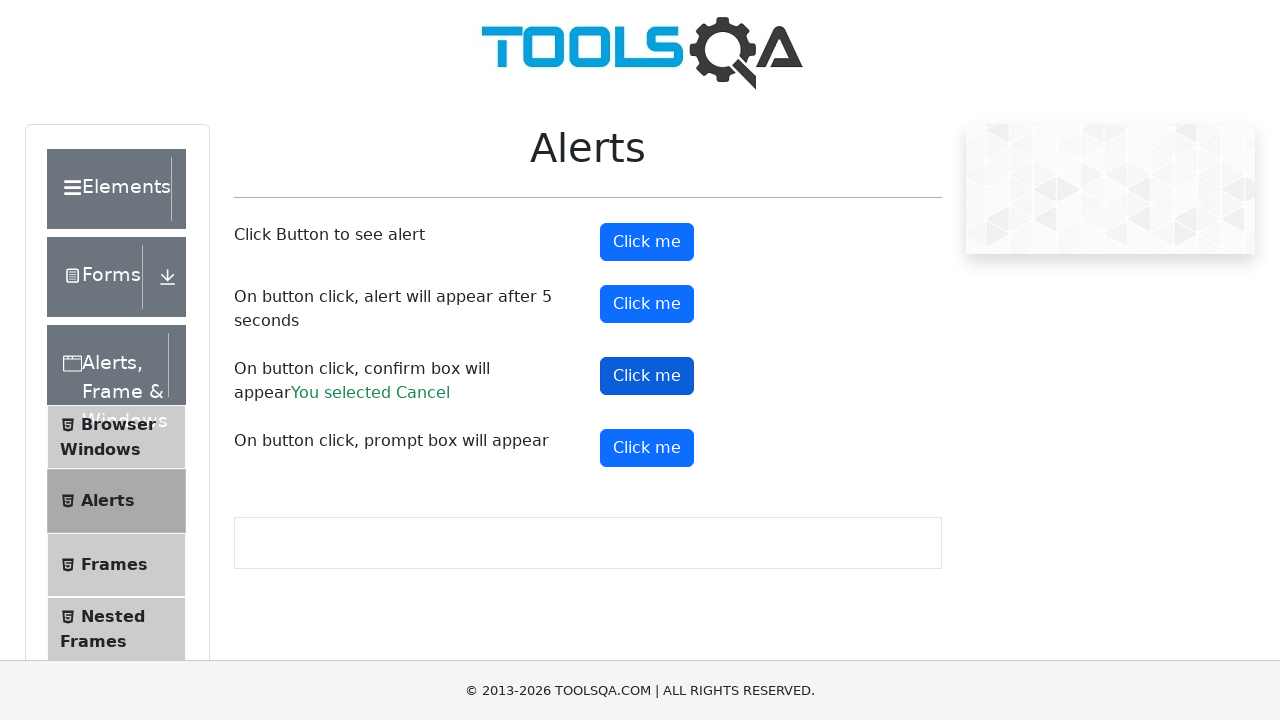

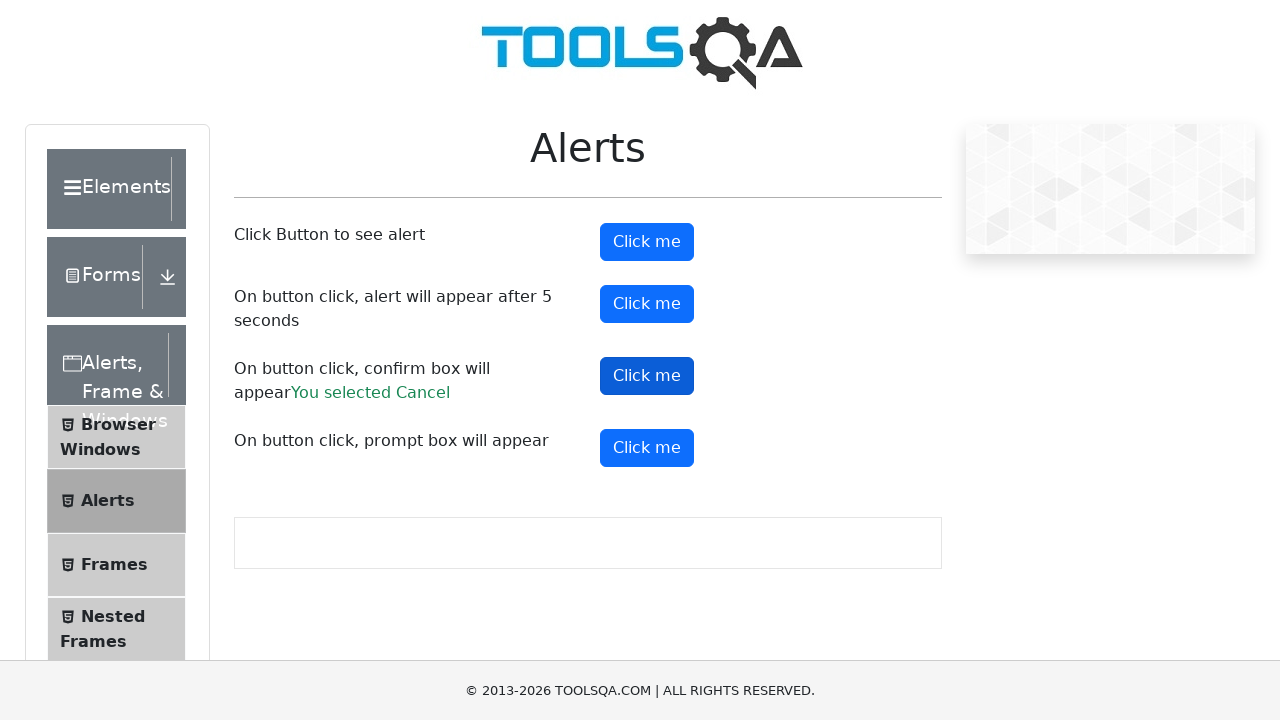